Tests window handling functionality by opening a new window, switching between parent and child windows, and verifying content in each window

Starting URL: https://the-internet.herokuapp.com/windows

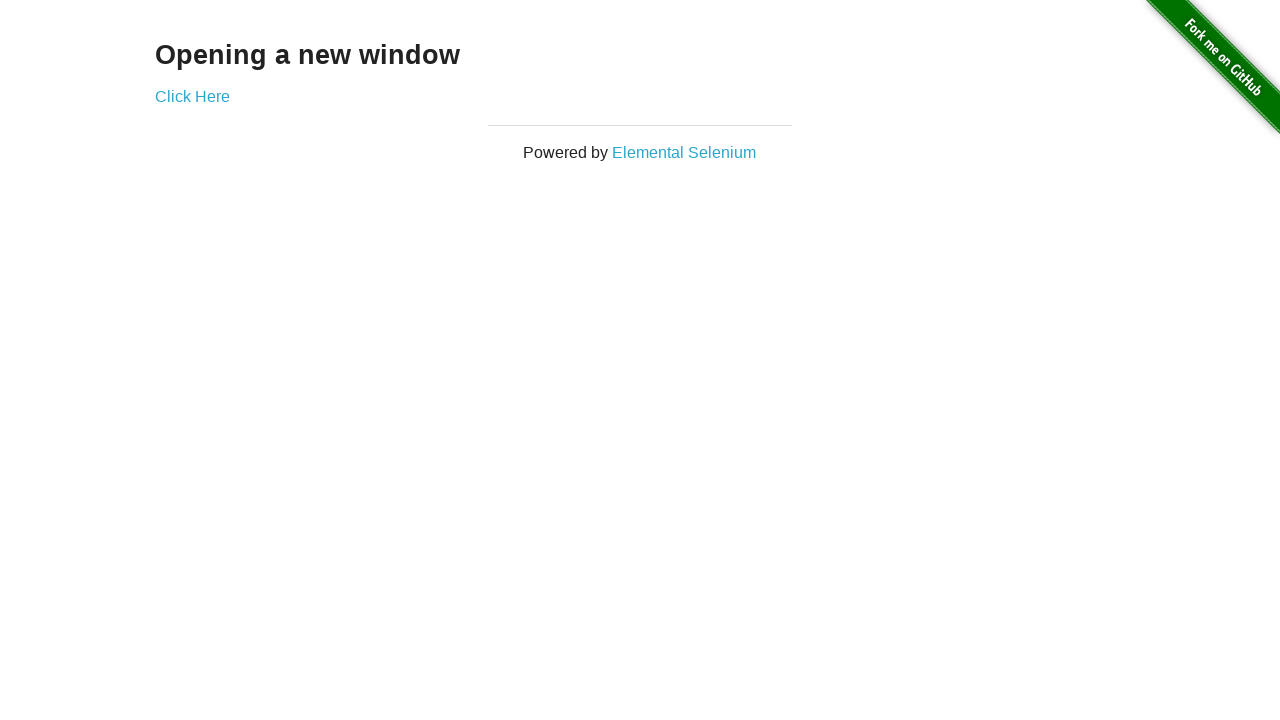

Clicked 'Click Here' link to open new window at (192, 96) on xpath=//a[contains(text(),'Click Here')]
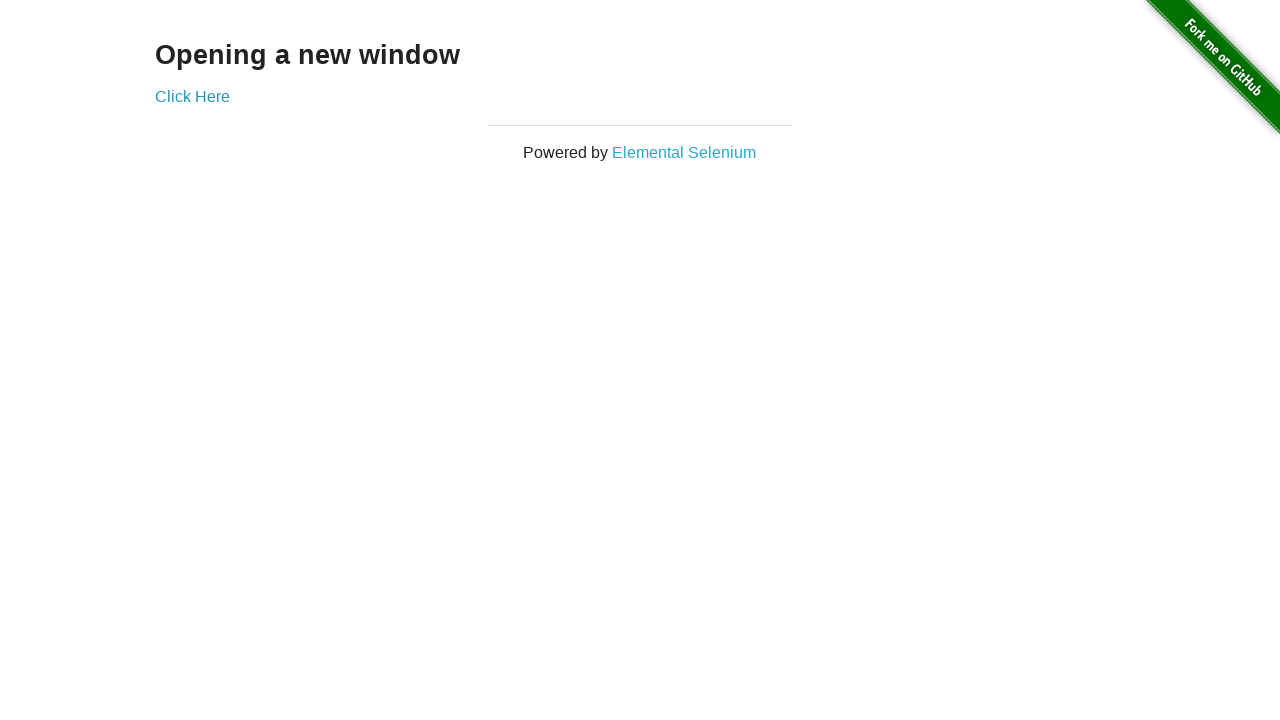

Verified 'New Window' heading appeared in child window
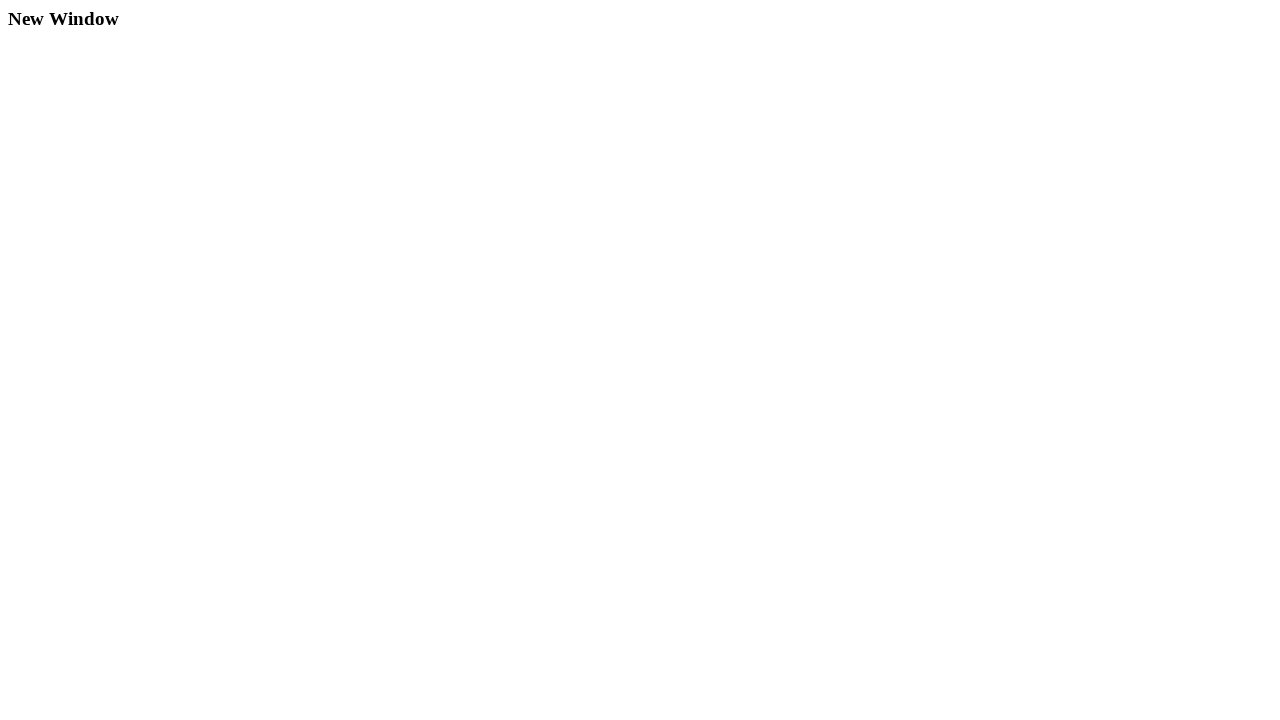

Verified content heading still present in parent window
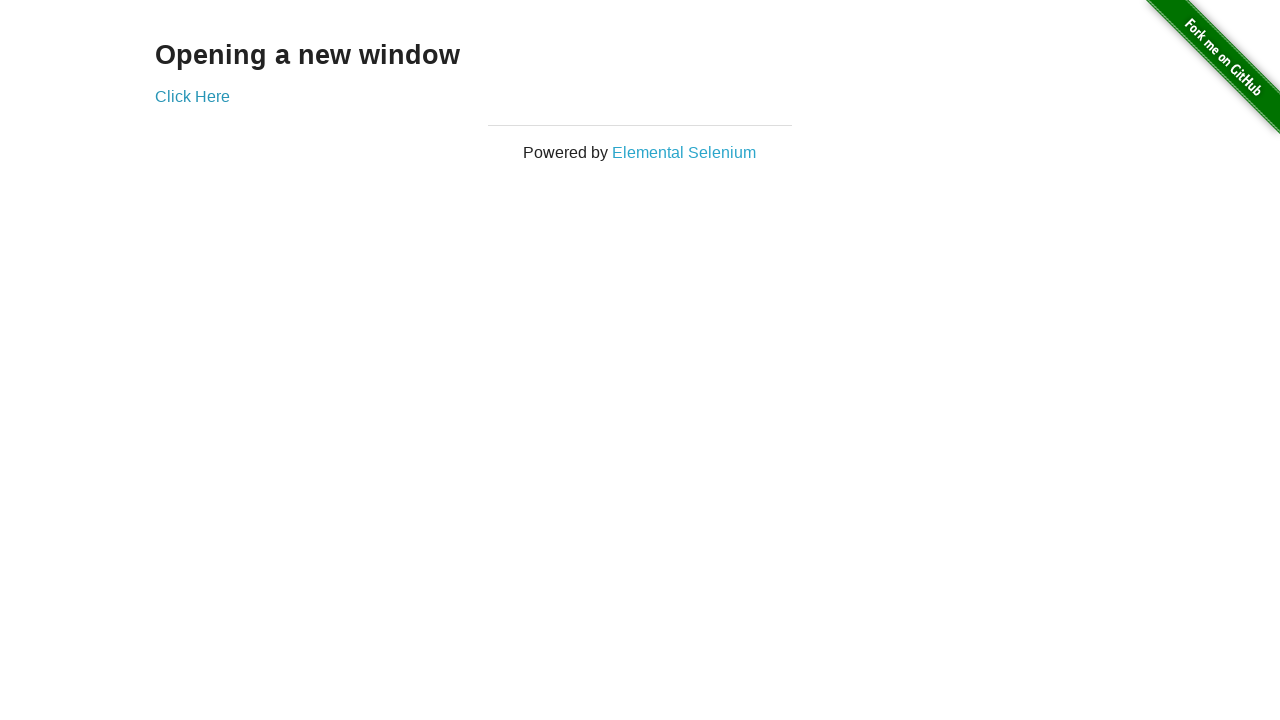

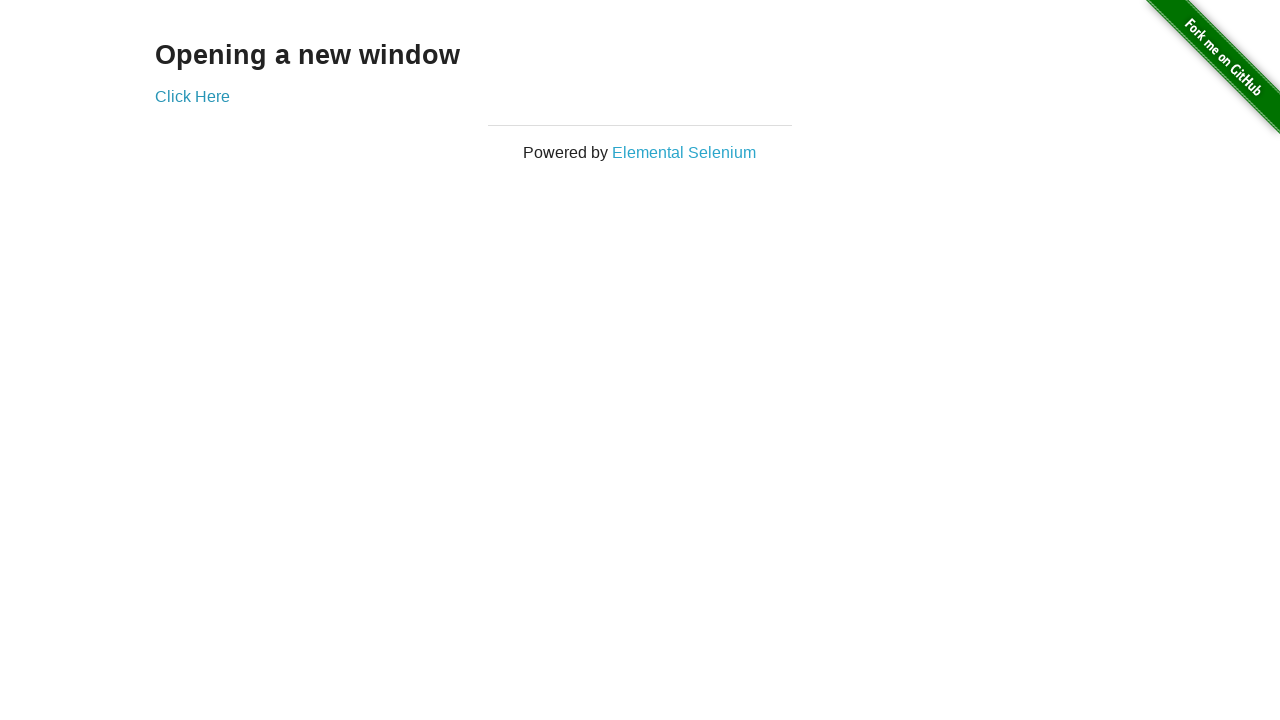